Tests jQuery UI drag and drop functionality by dragging an element and dropping it onto a target element within an iframe

Starting URL: https://jqueryui.com/droppable/

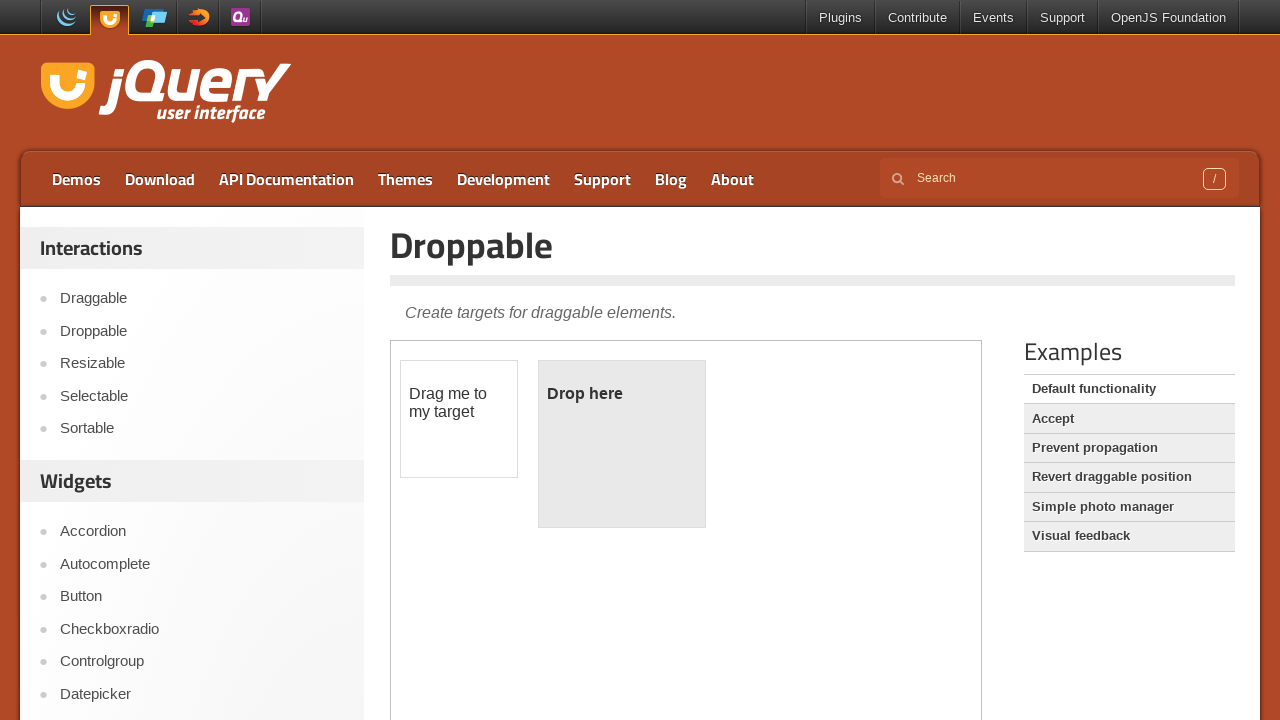

Located the demo iframe containing drag and drop elements
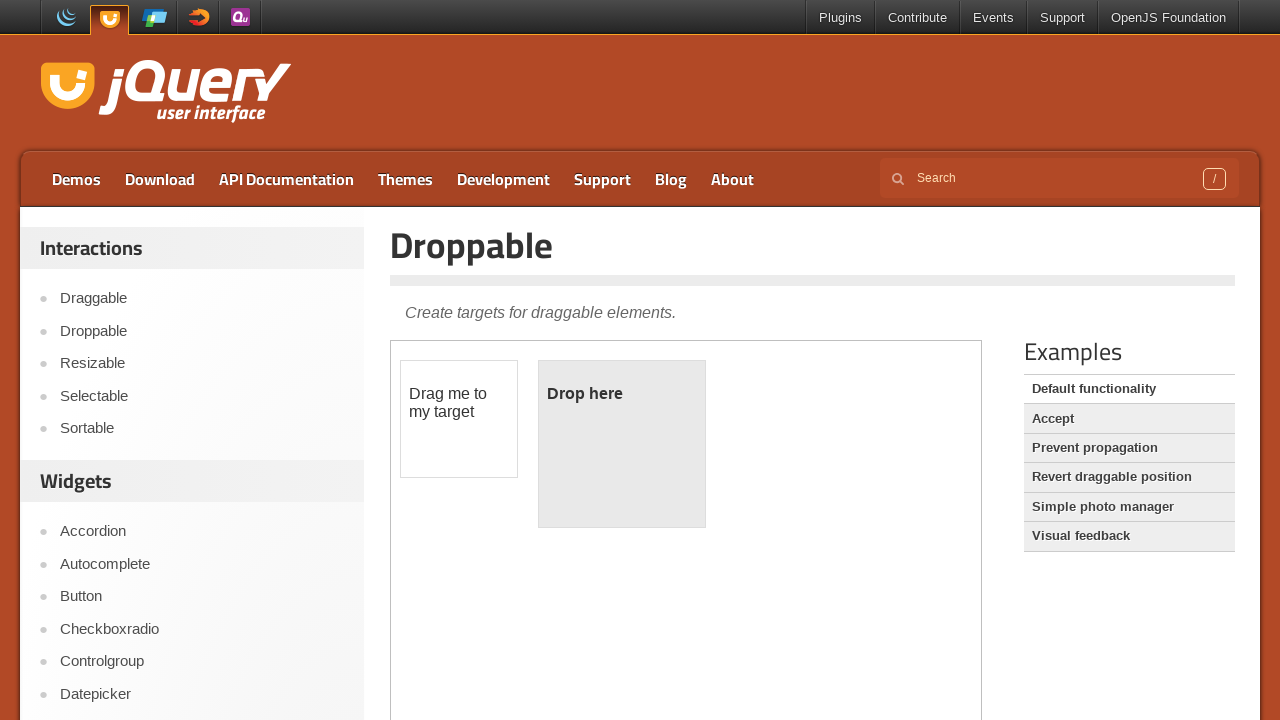

Located the draggable element
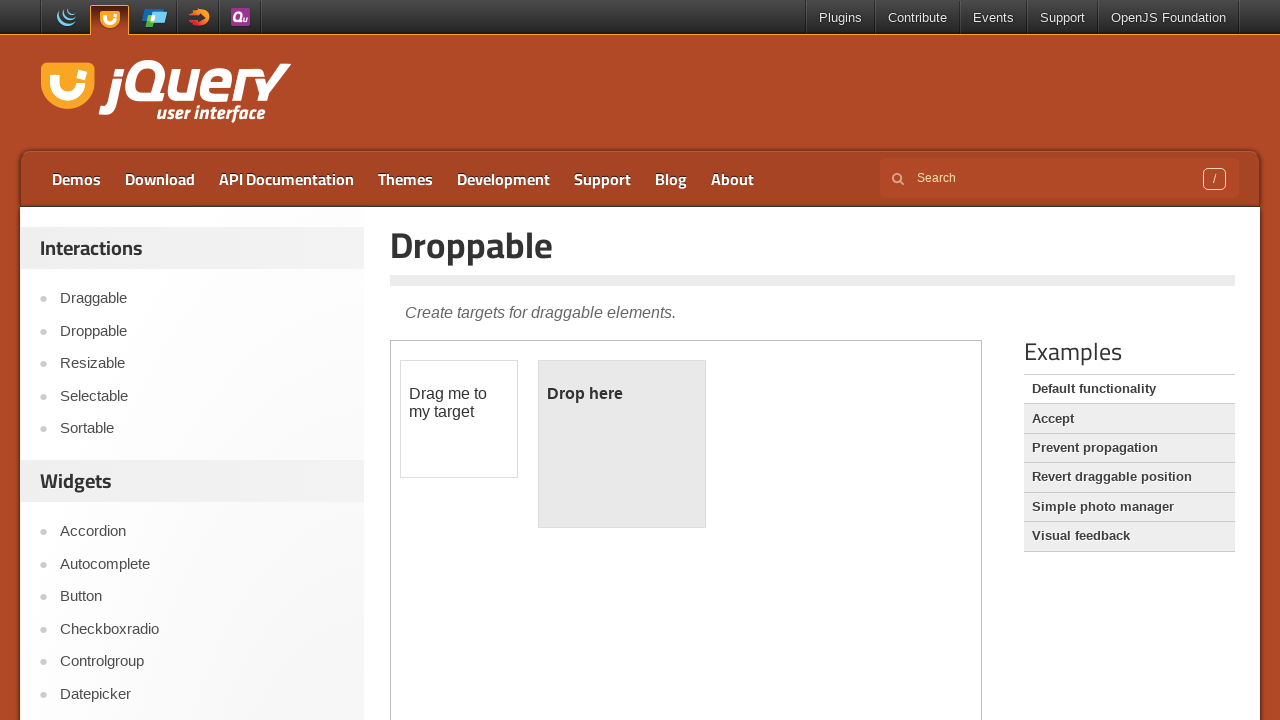

Located the droppable target element
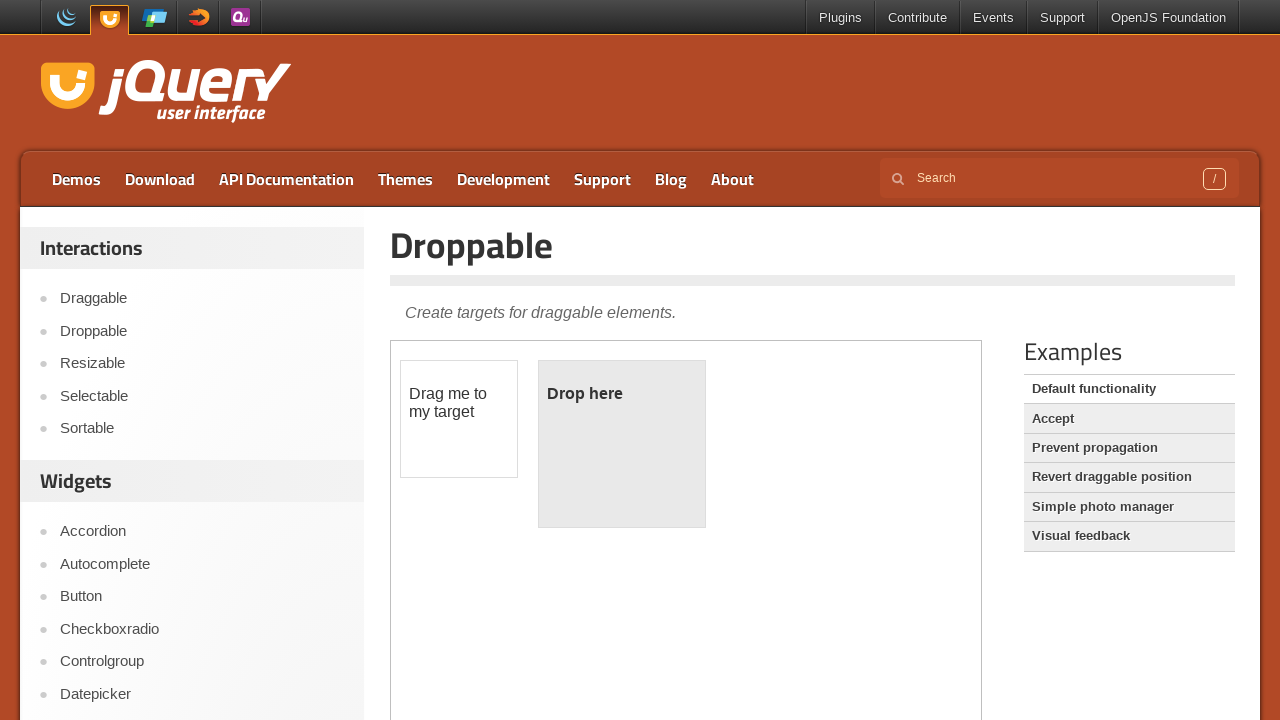

Dragged the draggable element and dropped it onto the droppable target at (622, 444)
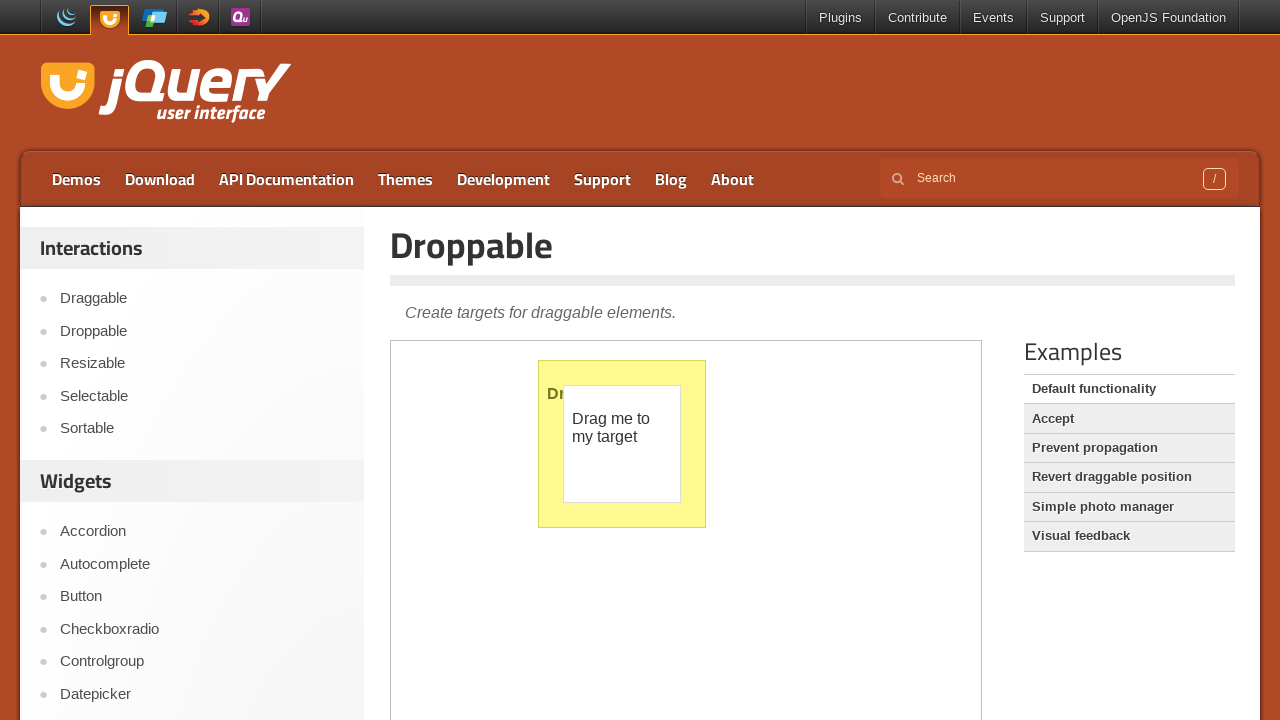

Retrieved the text content from the droppable element to verify successful drop
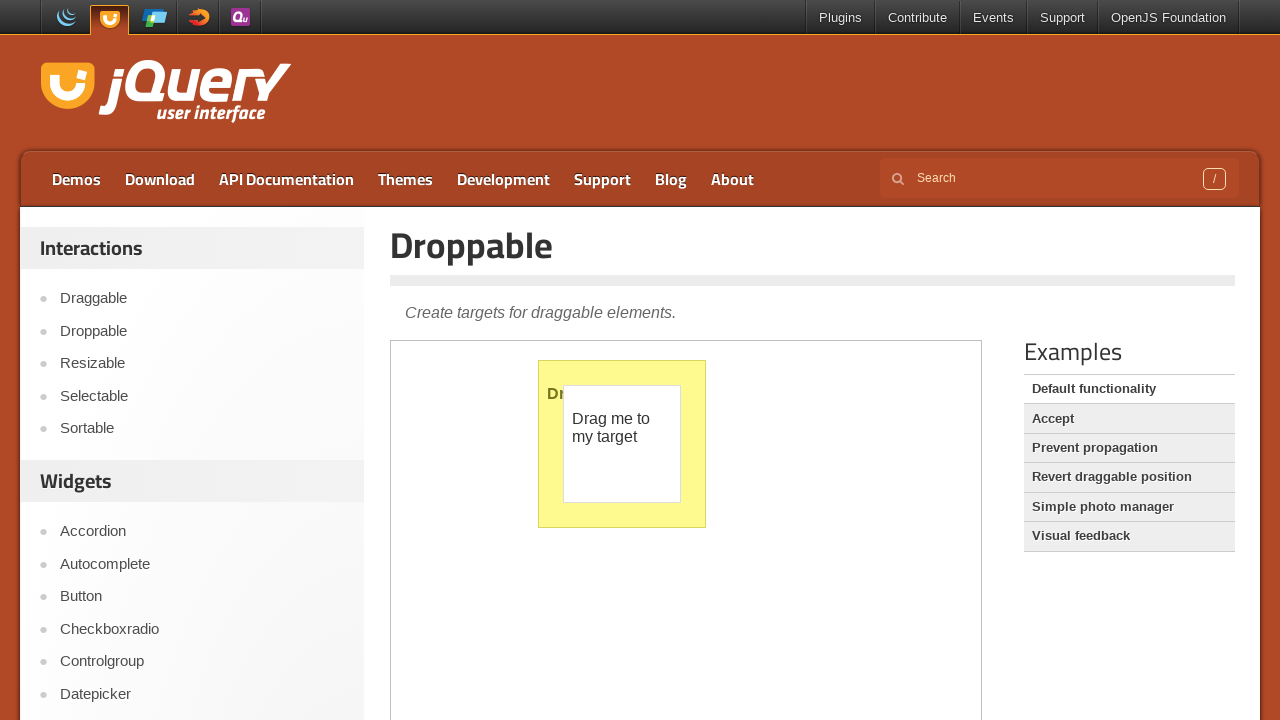

Verified that the droppable element text changed to 'Dropped!' confirming successful drag and drop operation
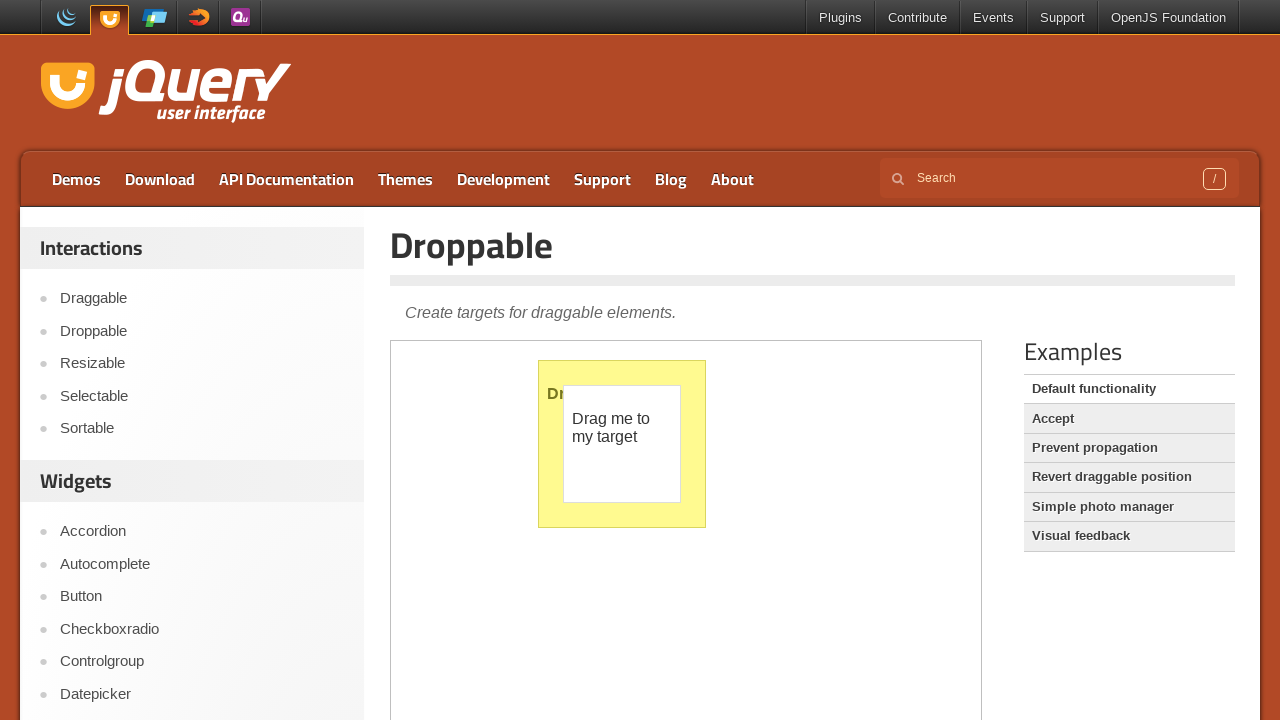

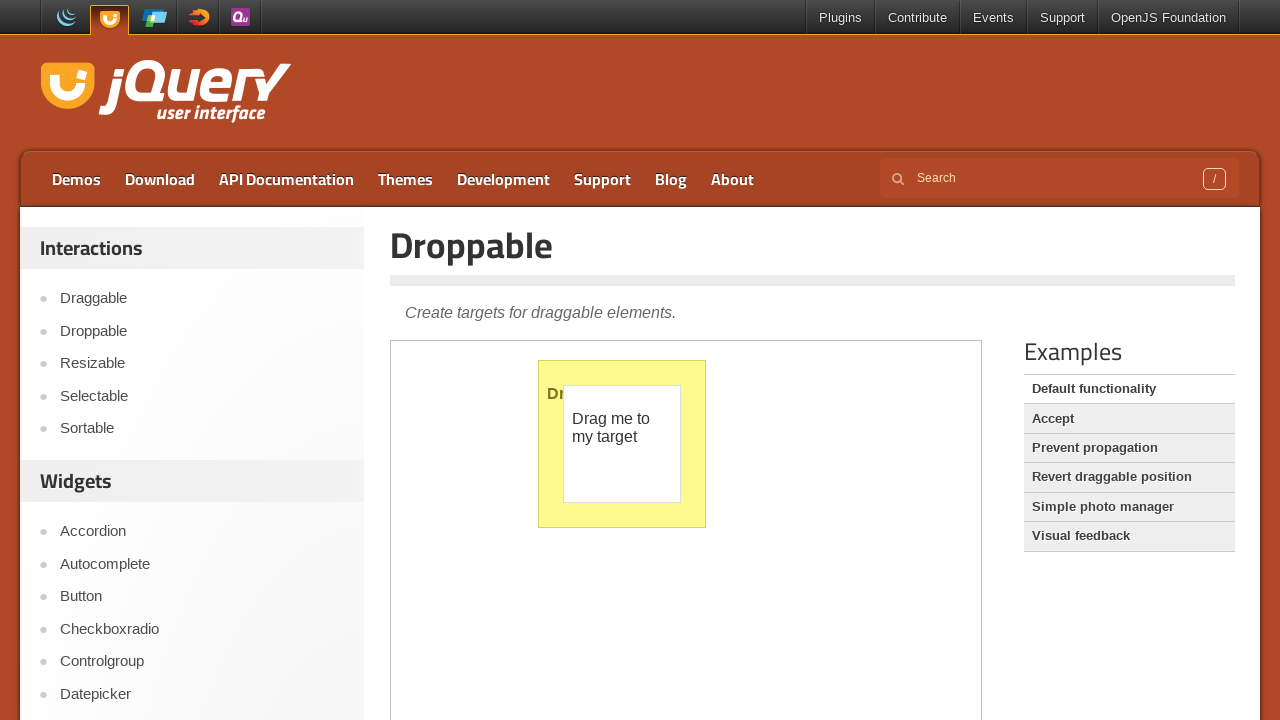